Reads two numbers from the page, calculates their sum, selects the sum value from a dropdown, and submits the form.

Starting URL: https://suninjuly.github.io/selects1.html

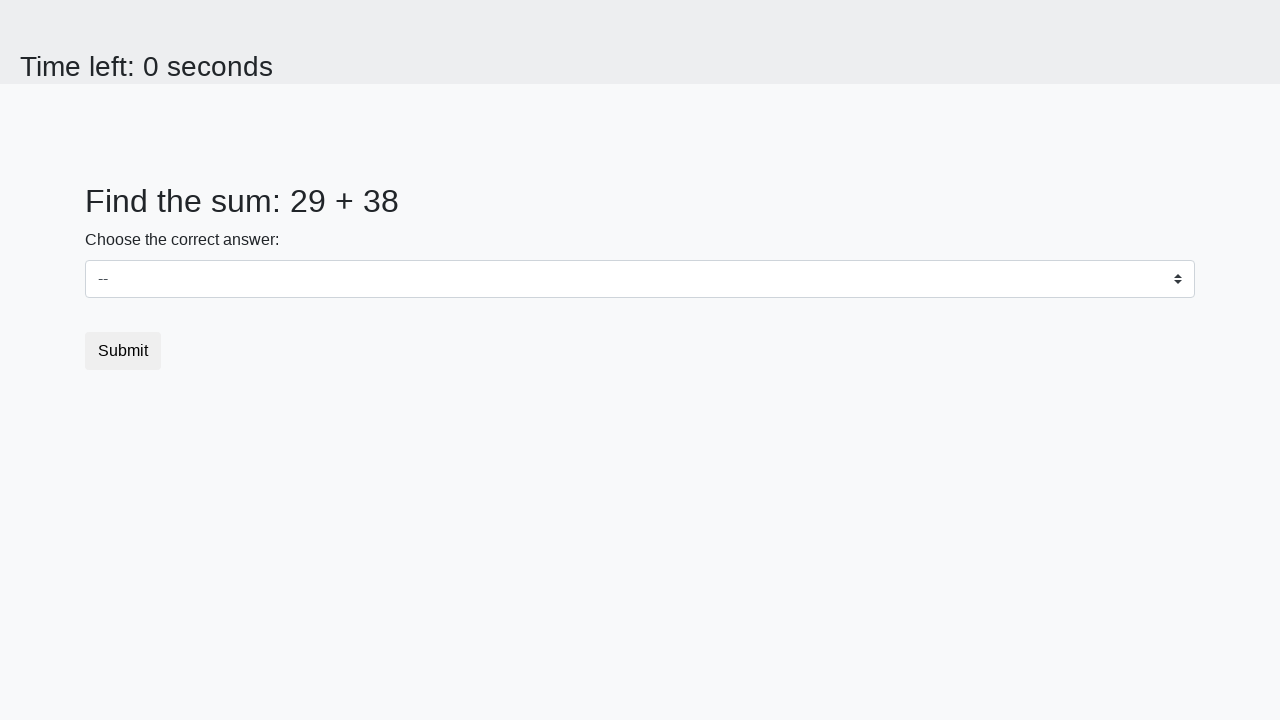

Retrieved first number from #num1 element
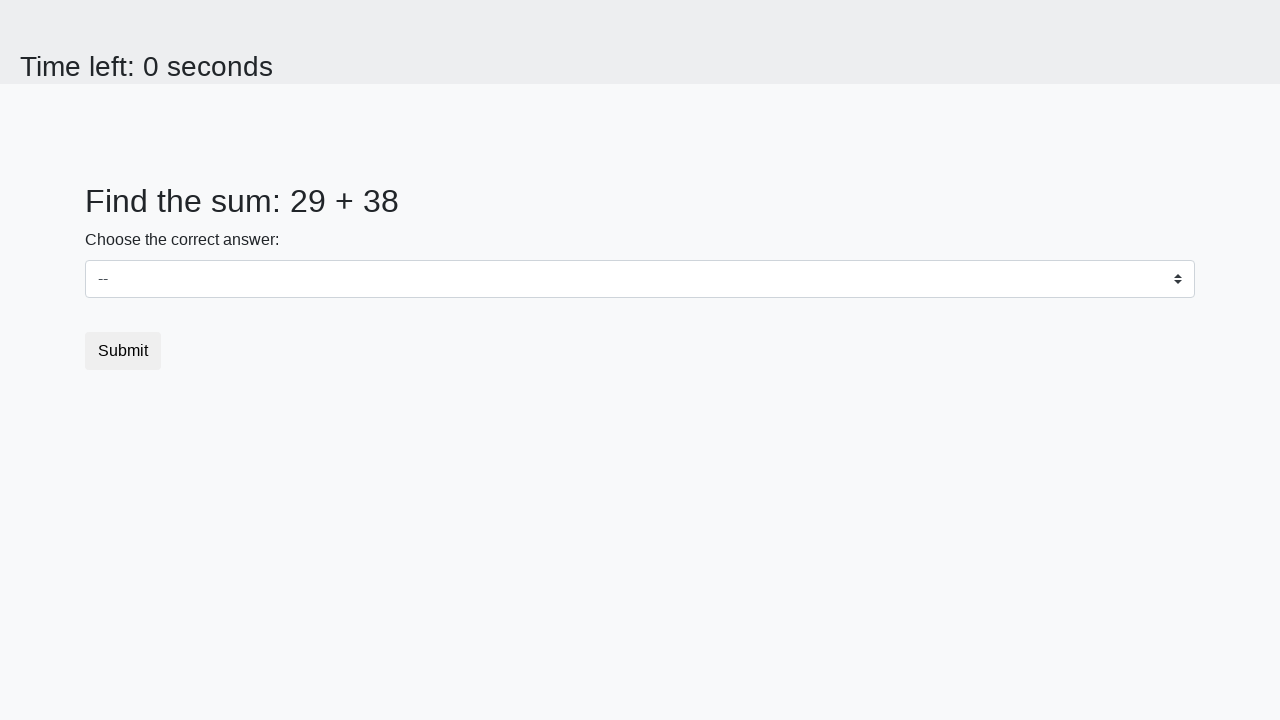

Retrieved second number from #num2 element
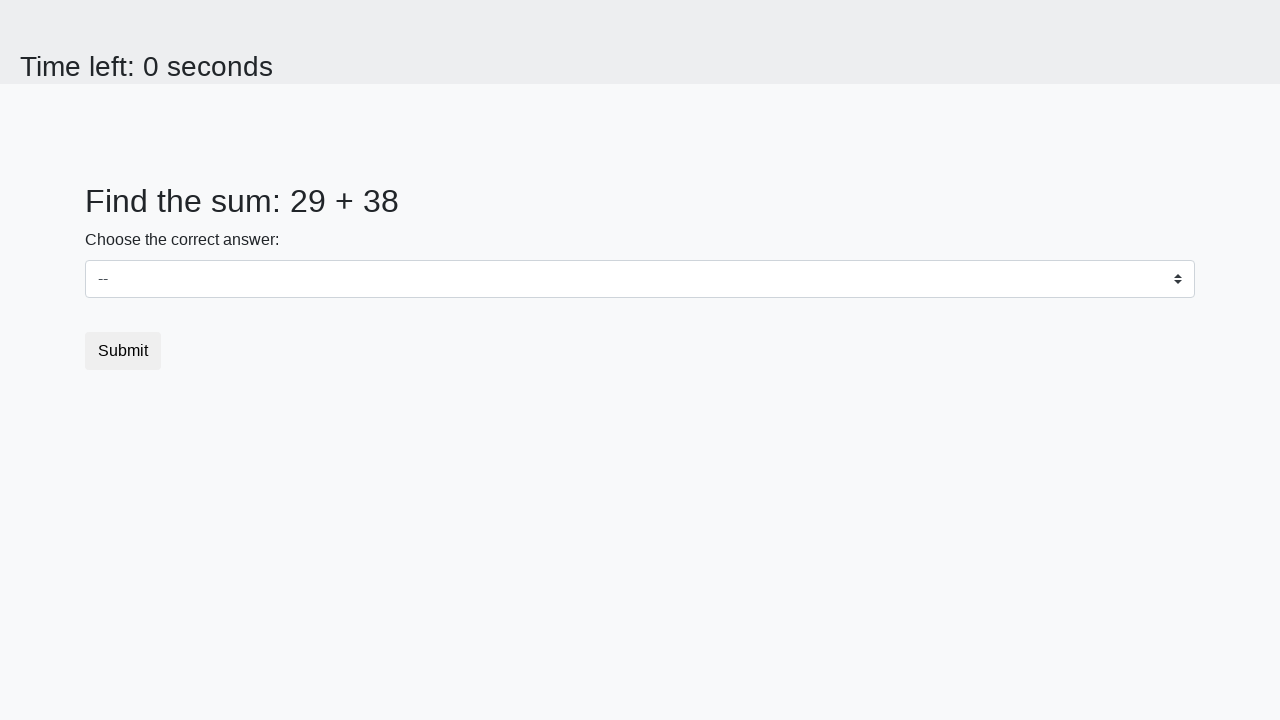

Calculated sum: 29 + 38 = 67
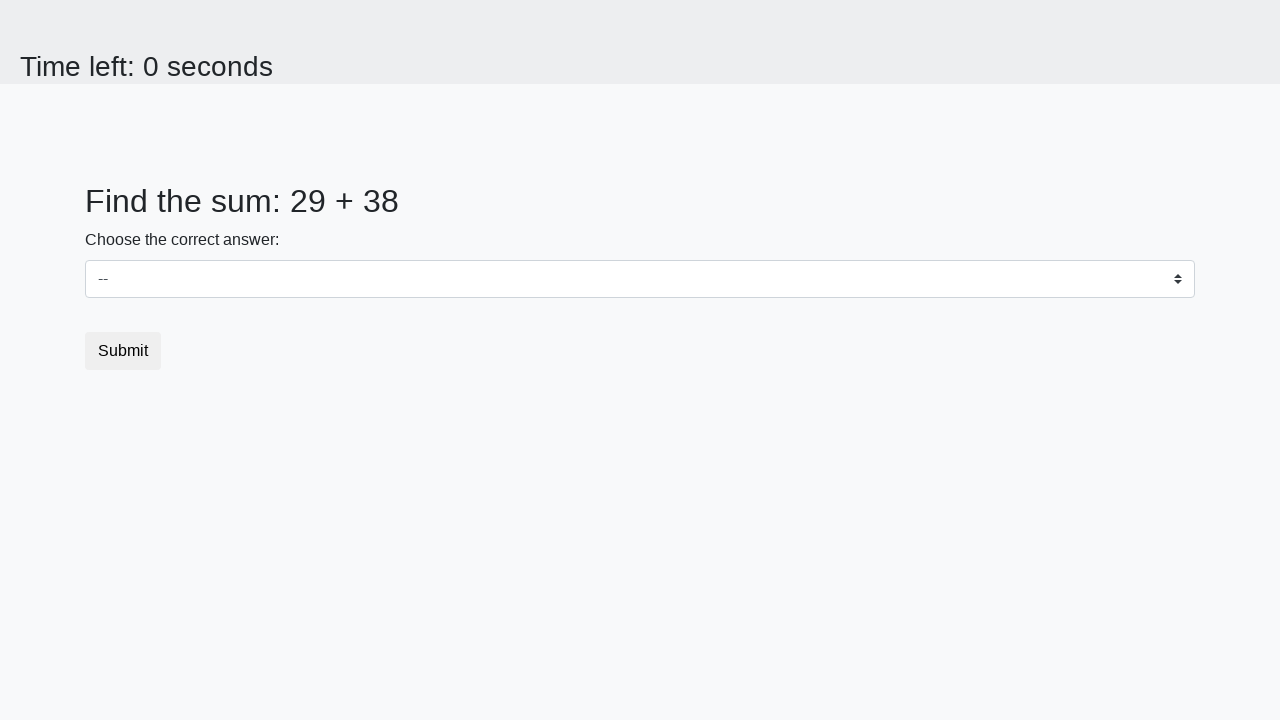

Selected dropdown option with value '67' on select
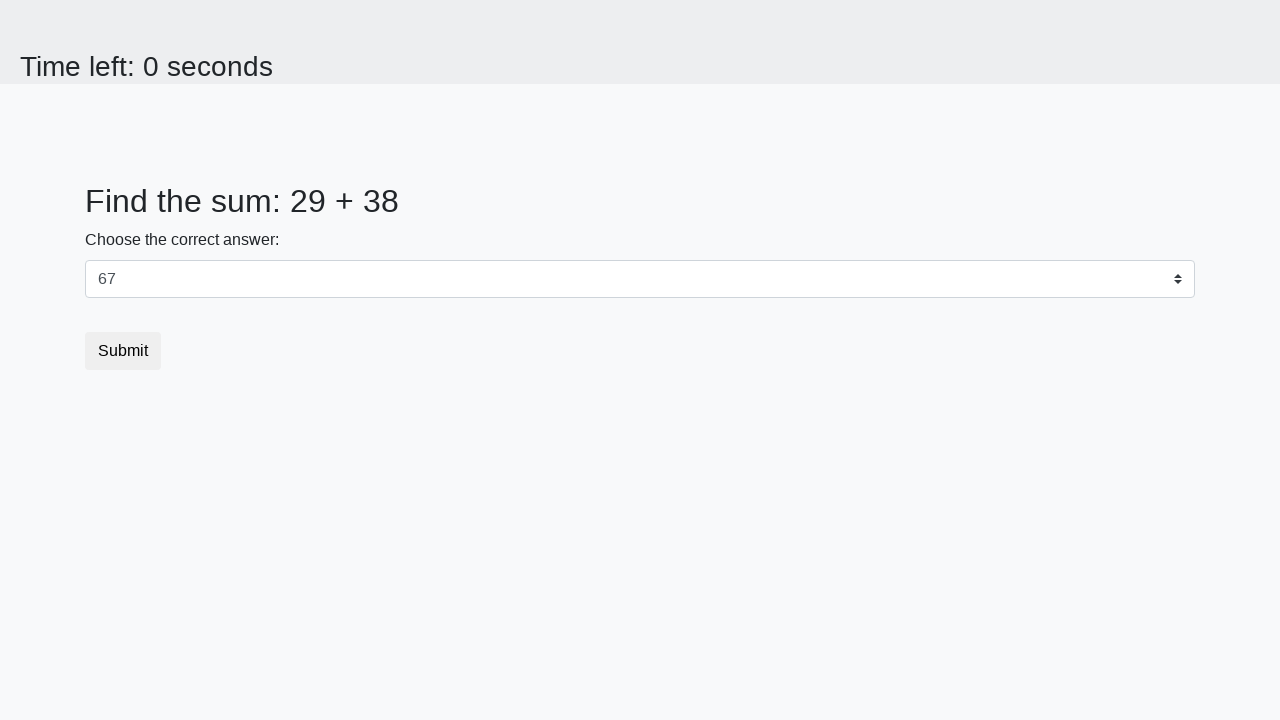

Clicked submit button to complete form at (123, 351) on .btn.btn-default
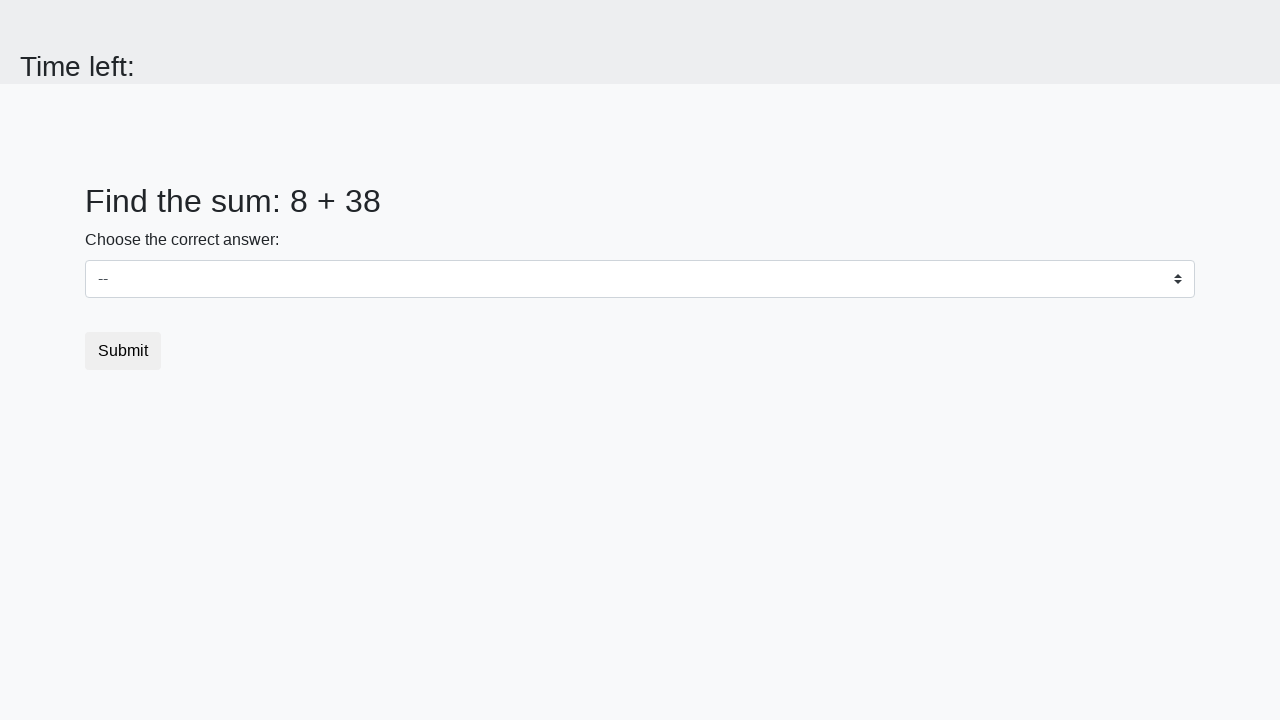

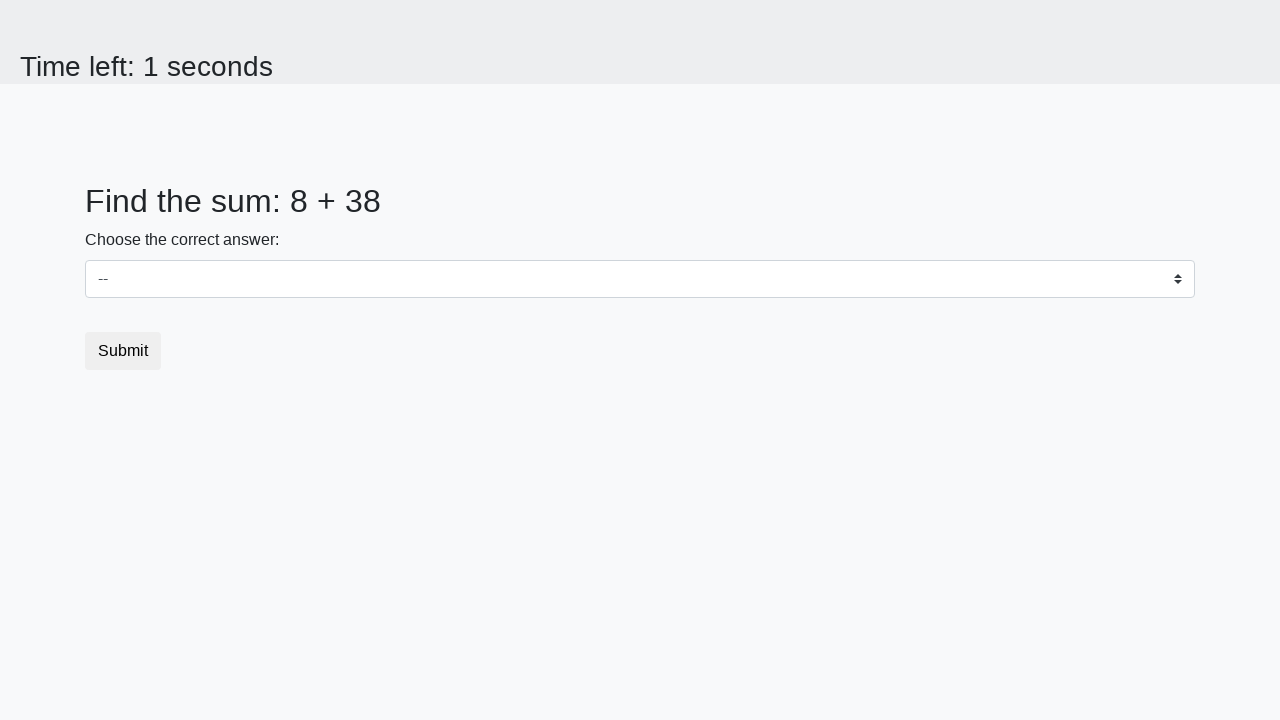